Tests dismissing a confirmation dialog by clicking a button that triggers a confirmation alert and then dismissing it

Starting URL: https://demoqa.com/alerts

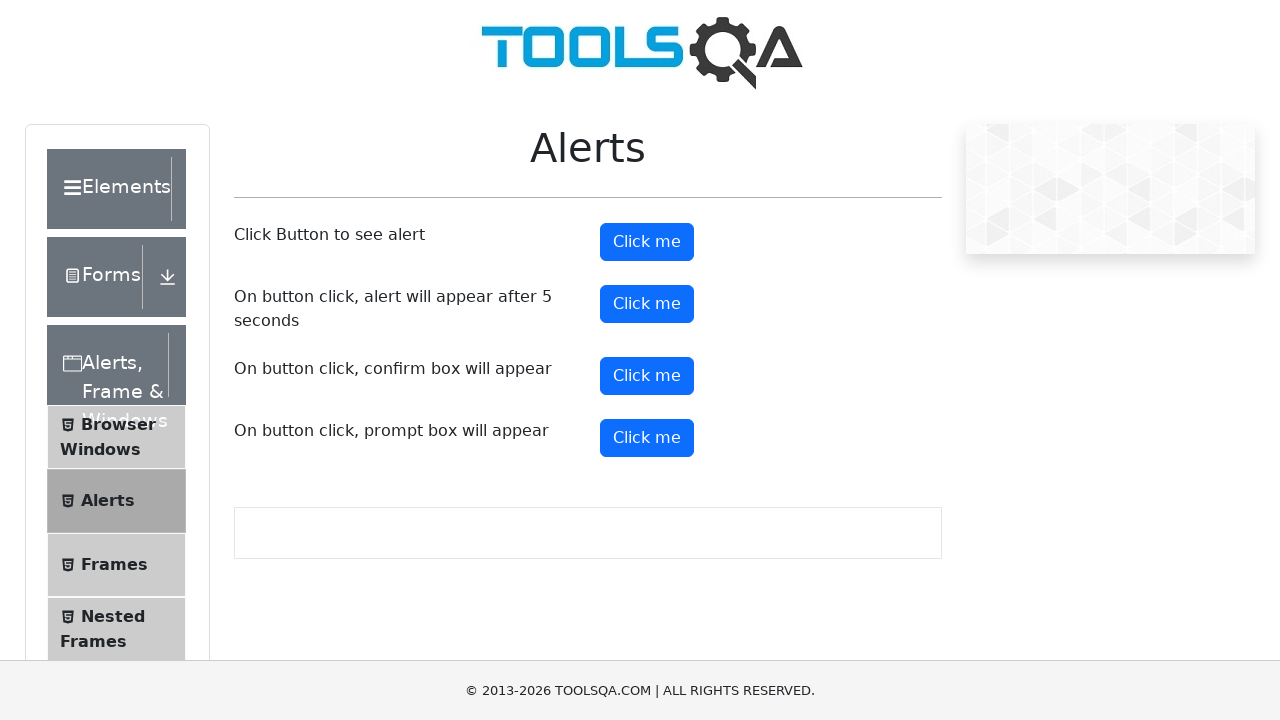

Clicked confirmation button to trigger alert dialog at (647, 376) on #confirmButton
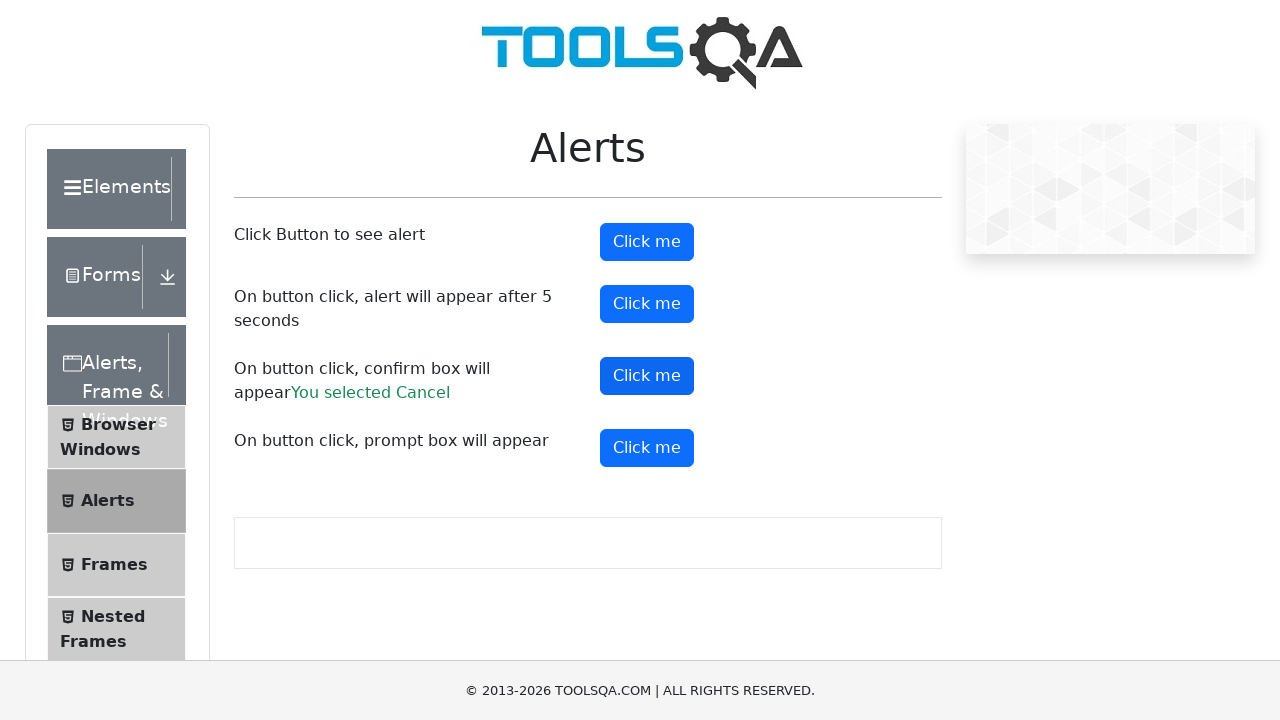

Set up dialog handler to dismiss confirmation alert
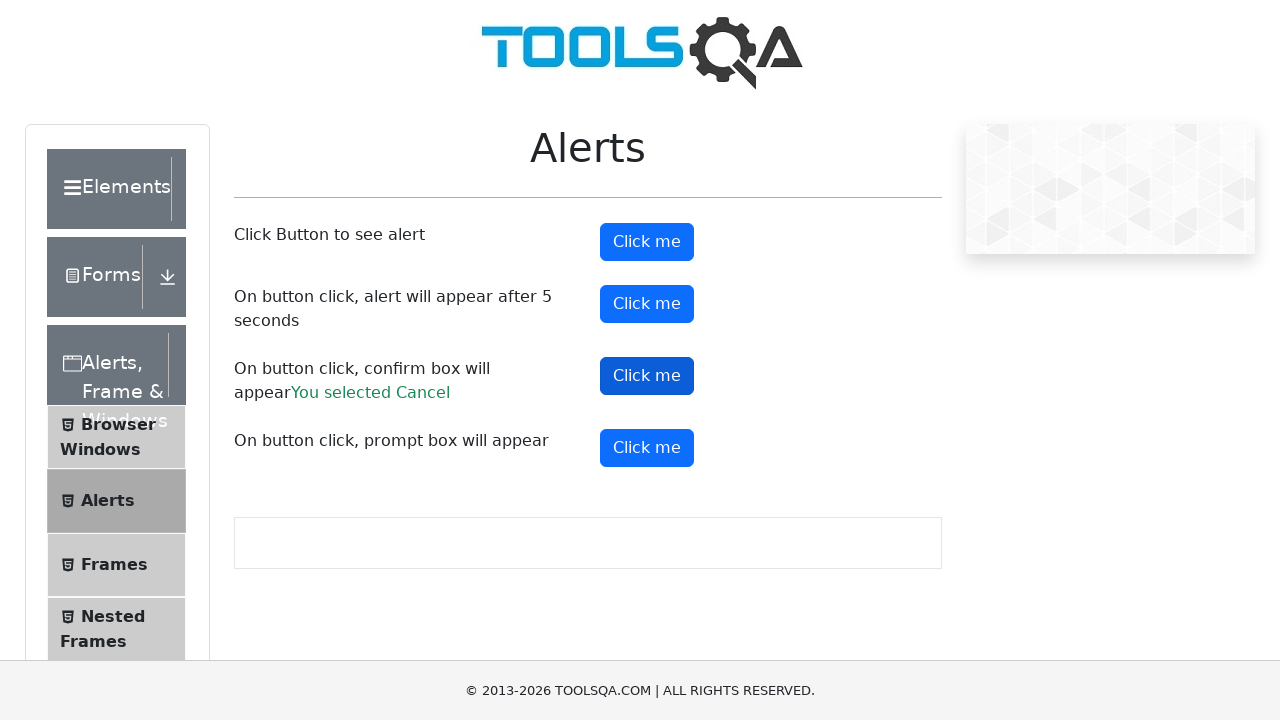

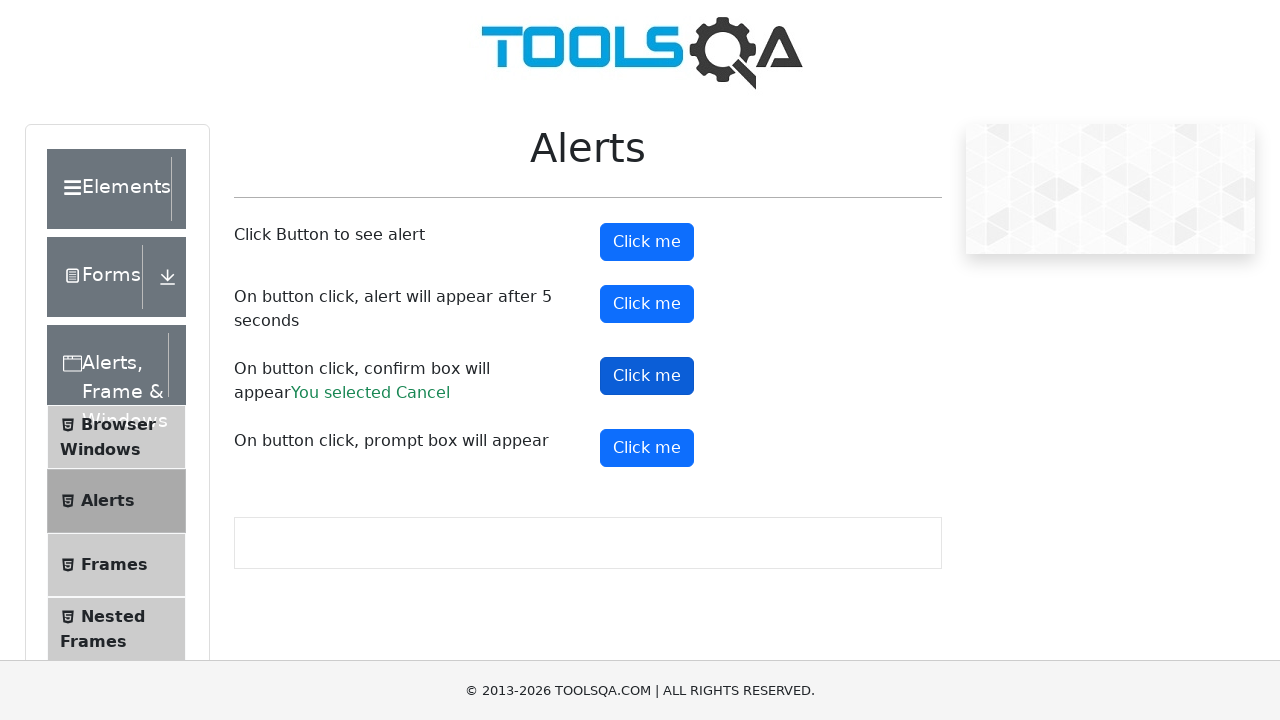